Tests manual handling of a JavaScript alert dialog using an event handler, verifying the alert message and the resulting page text.

Starting URL: https://the-internet.herokuapp.com/javascript_alerts

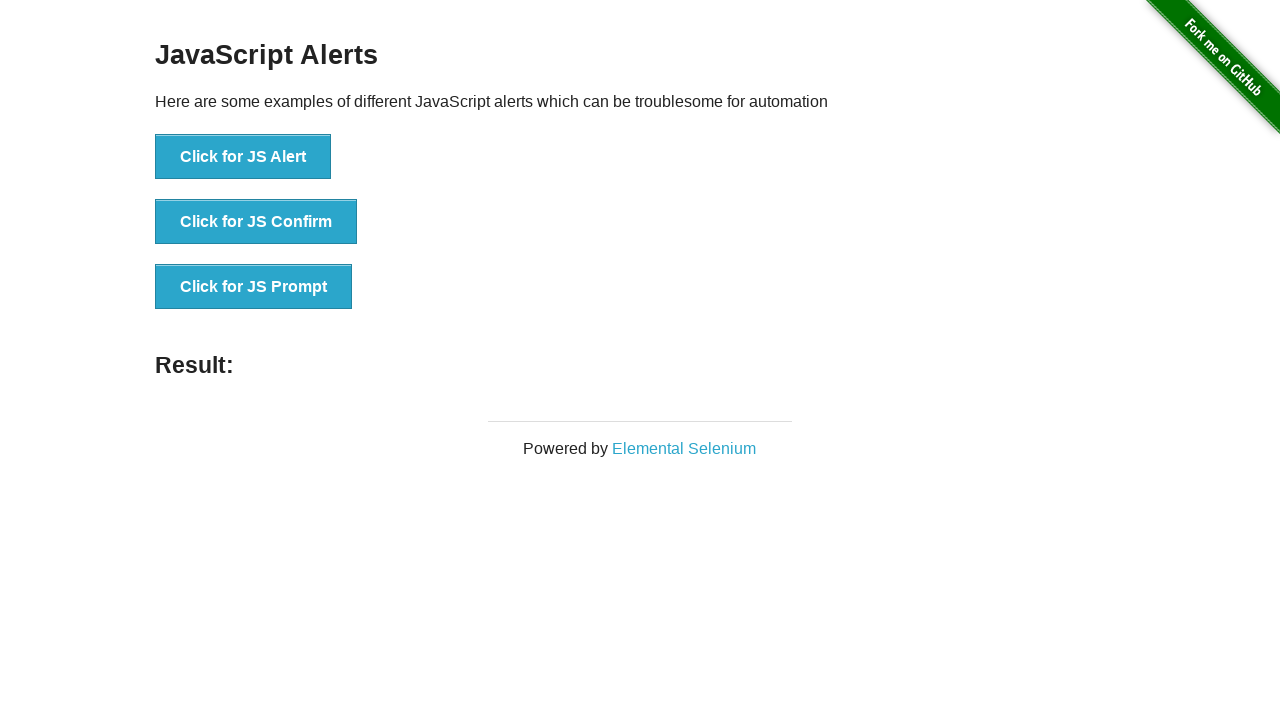

Set up dialog event handler to capture and accept alerts
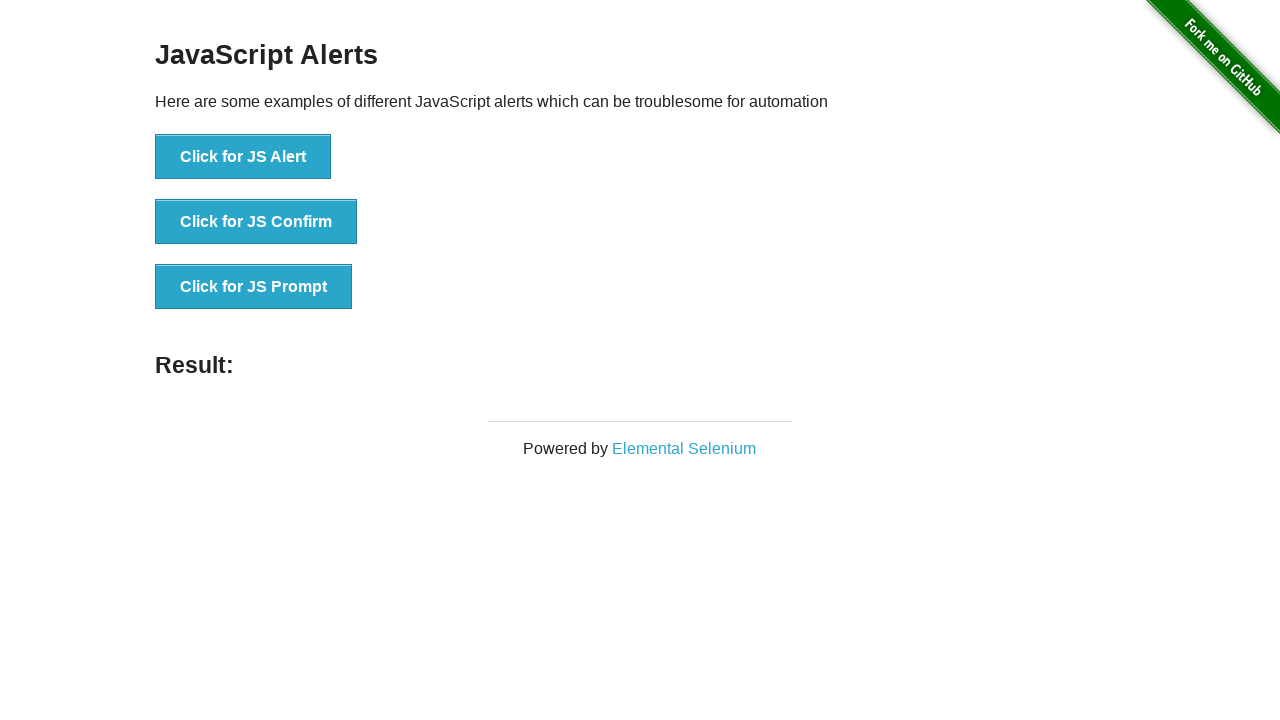

Clicked 'Click for JS Alert' button to trigger JavaScript alert at (243, 157) on internal:text="Click for JS Alert"i
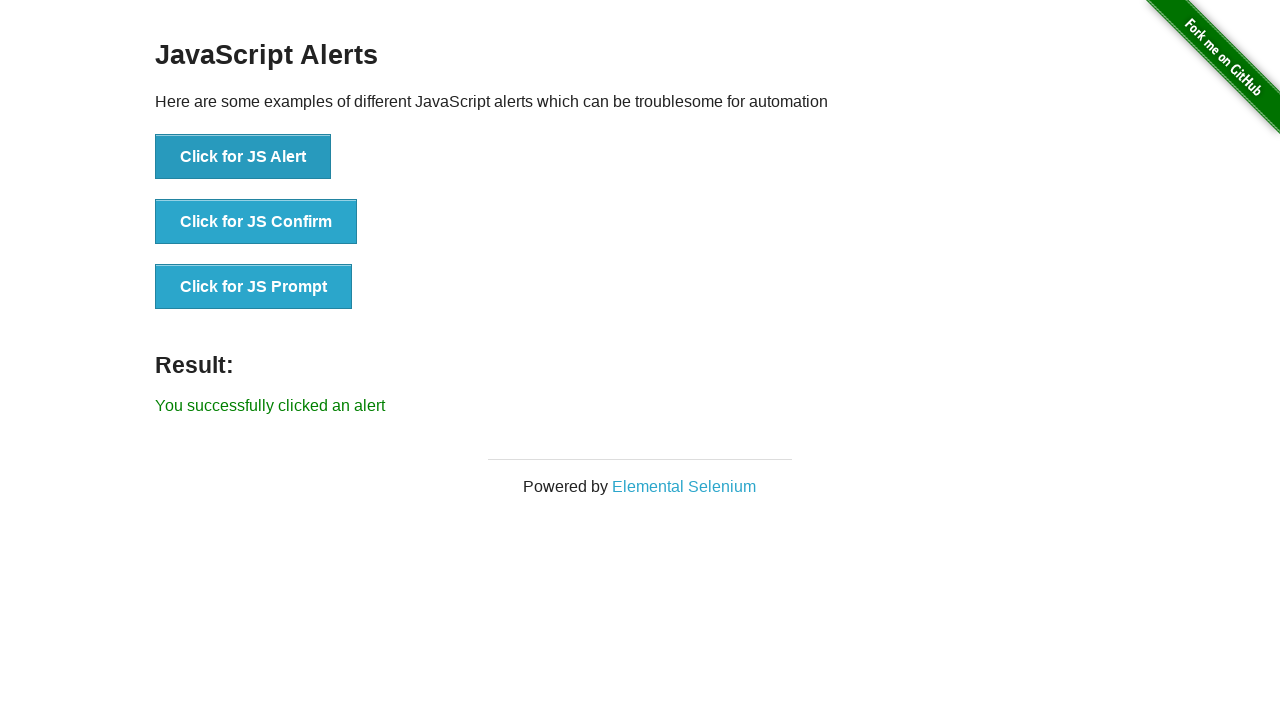

Waited for and verified success message 'You successfully clicked an alert' appeared
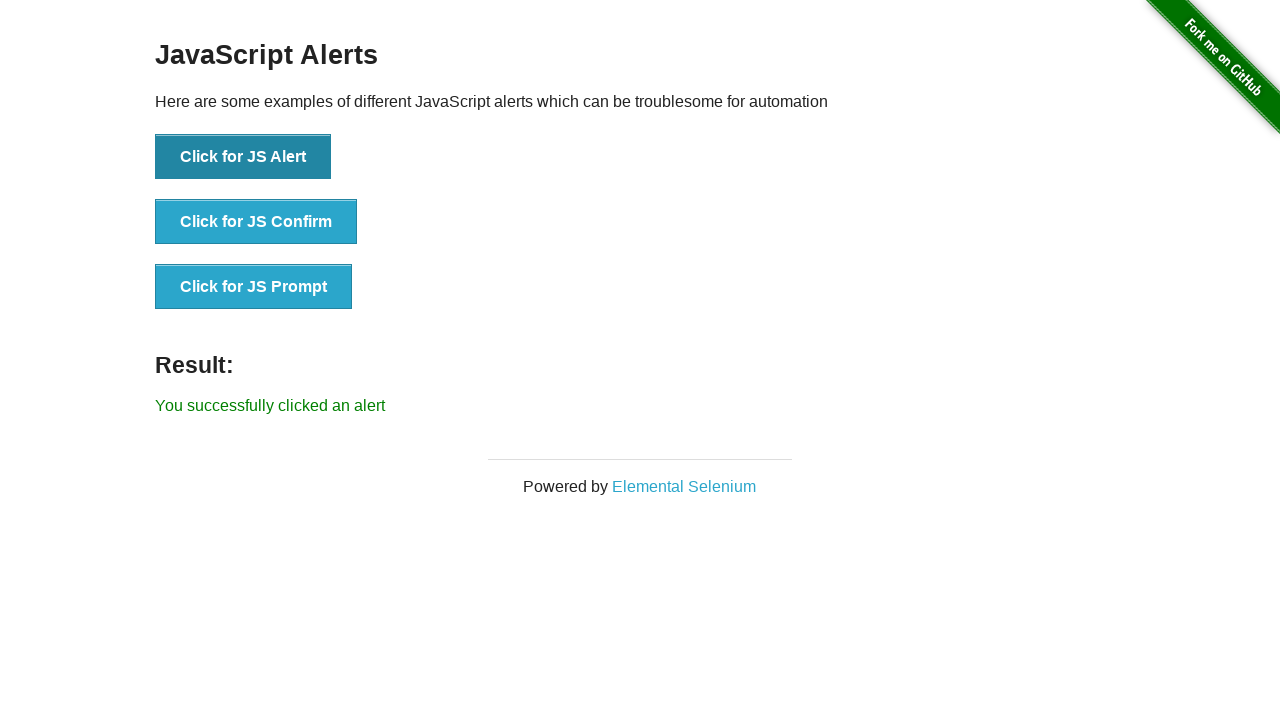

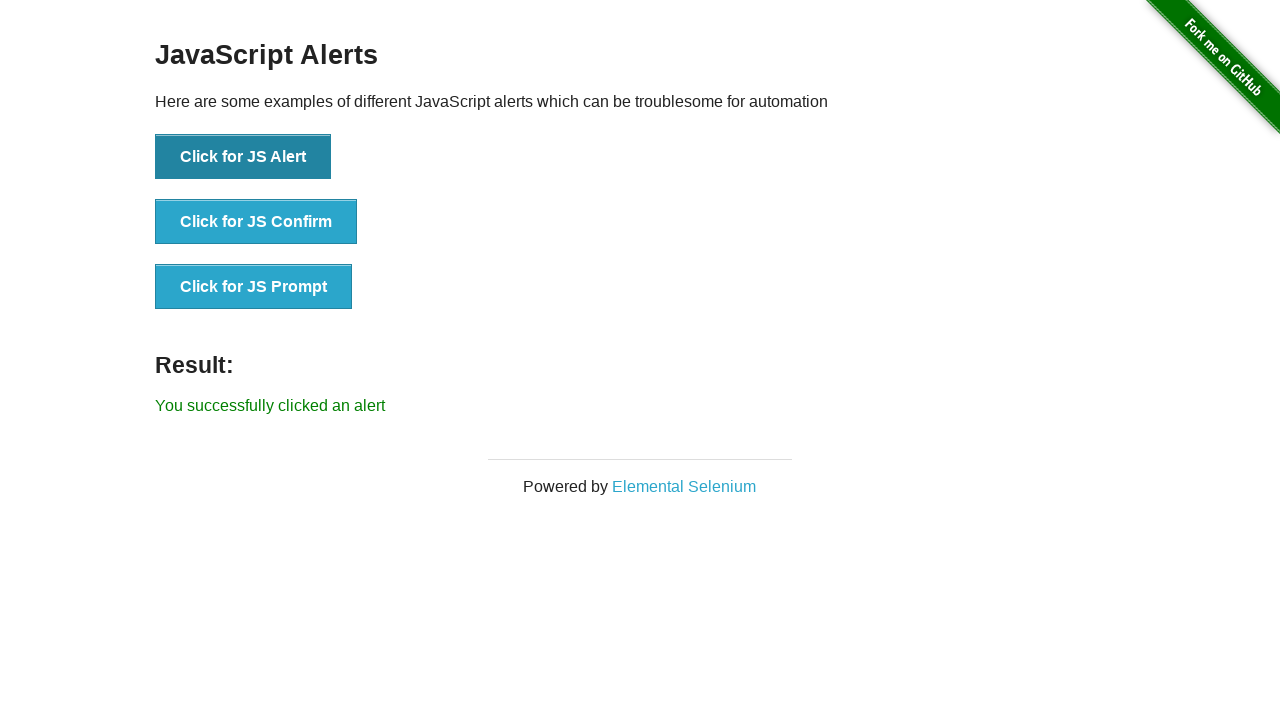